Tests mobile responsive navigation by setting mobile viewport dimensions and interacting with the mobile menu toggle and navigation links

Starting URL: https://rahulshettyacademy.com/angularAppdemo/

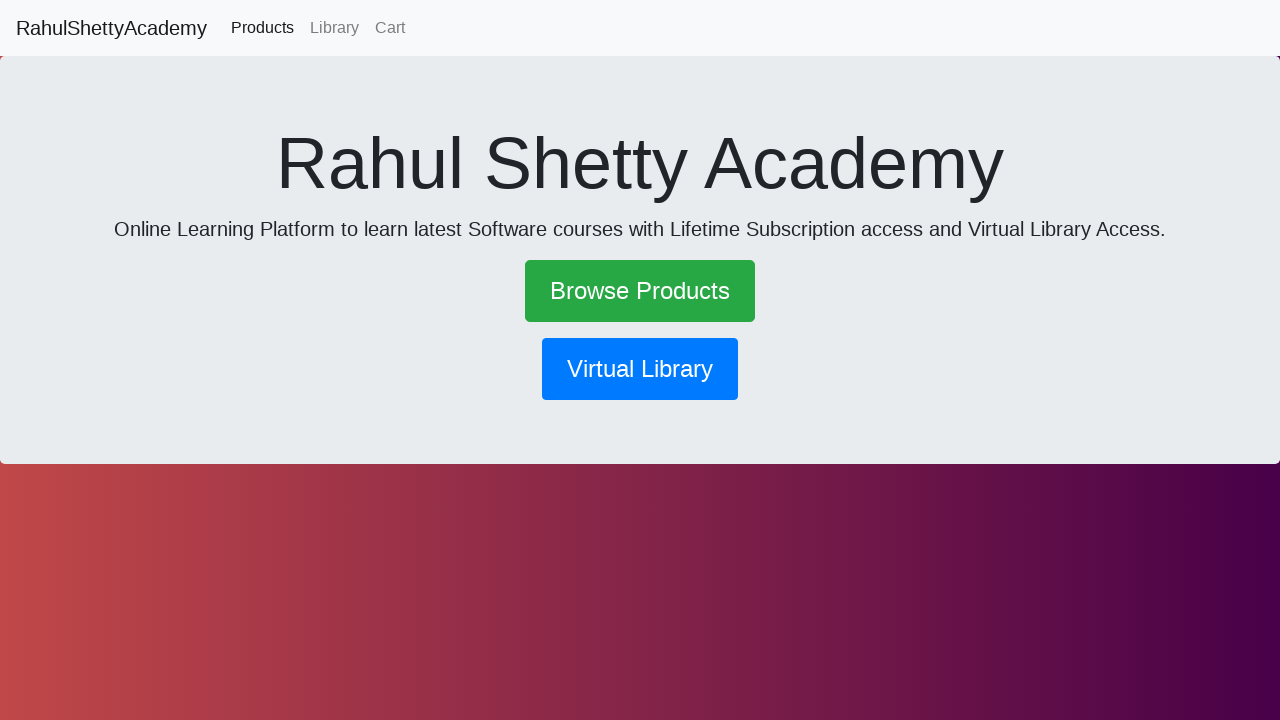

Set mobile viewport dimensions to 600x1000
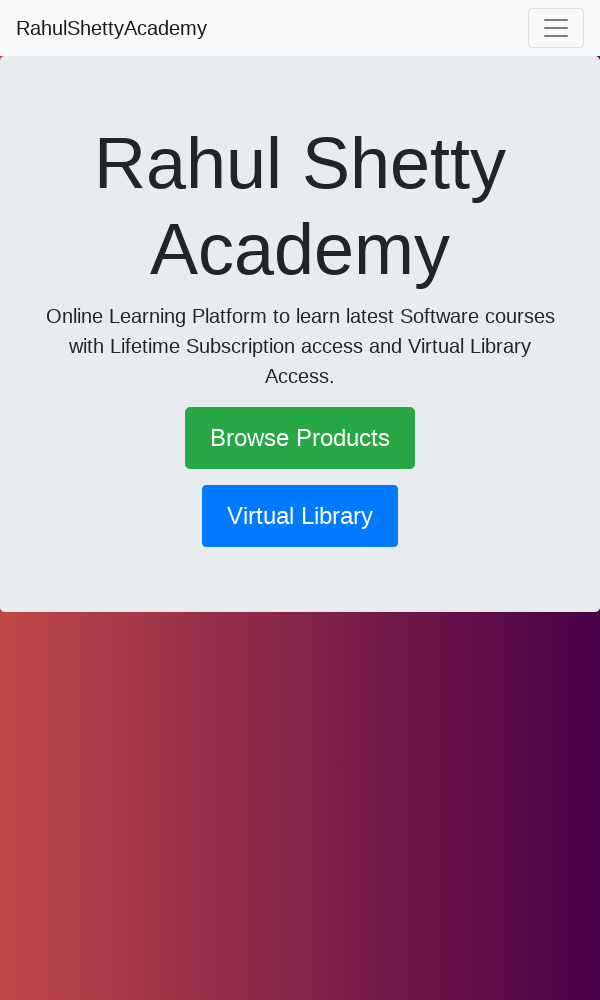

Clicked mobile menu toggle button at (556, 28) on .navbar-toggler
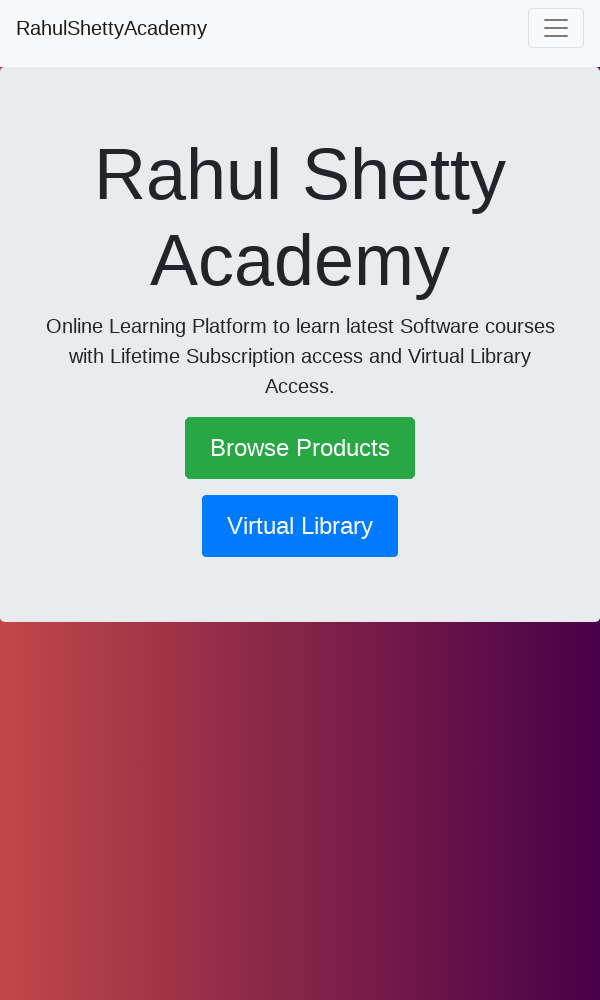

Waited 3 seconds for mobile menu to expand
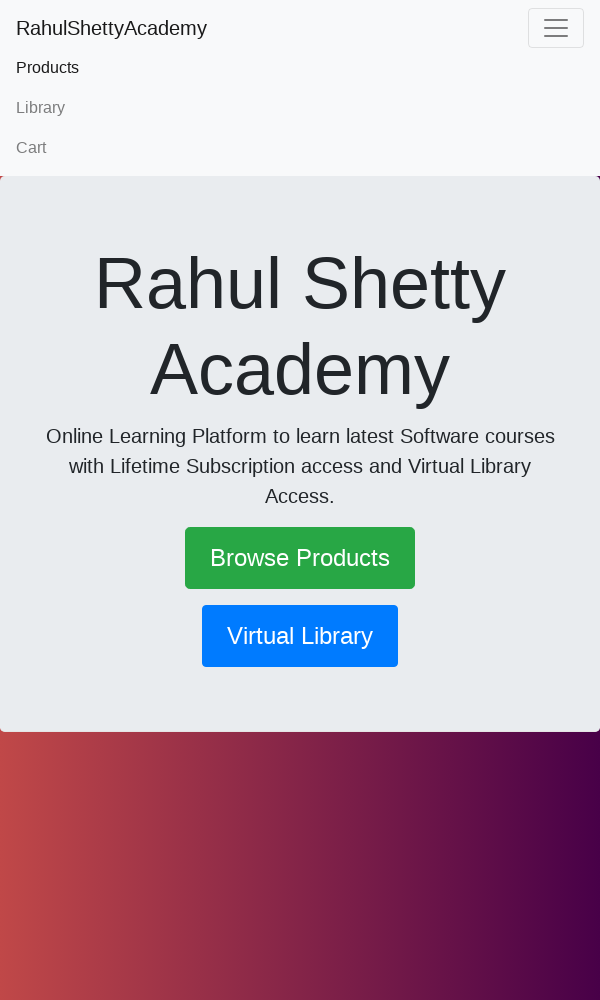

Clicked Library link in mobile navigation menu at (300, 108) on xpath=//a[normalize-space()='Library']
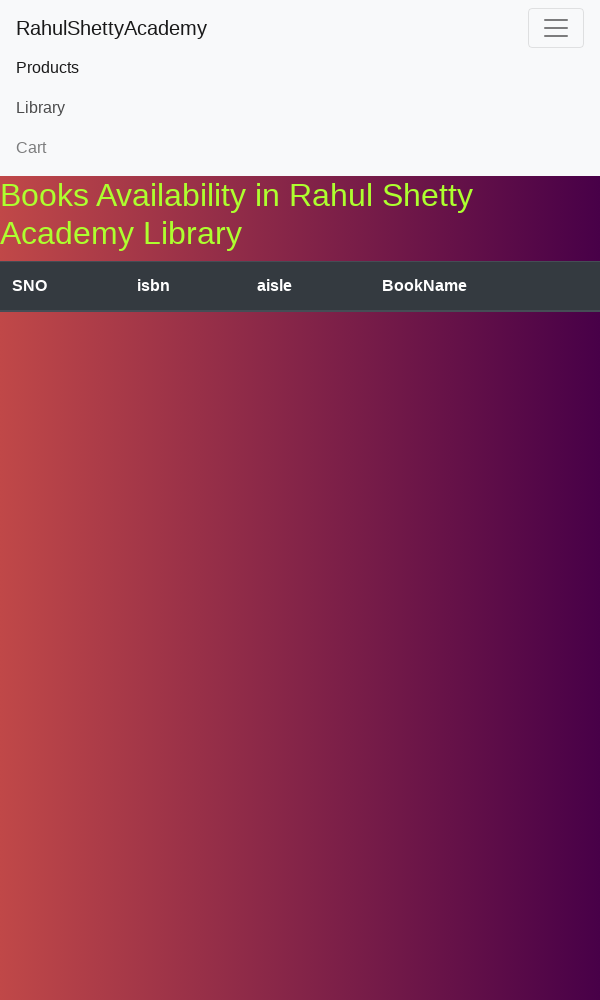

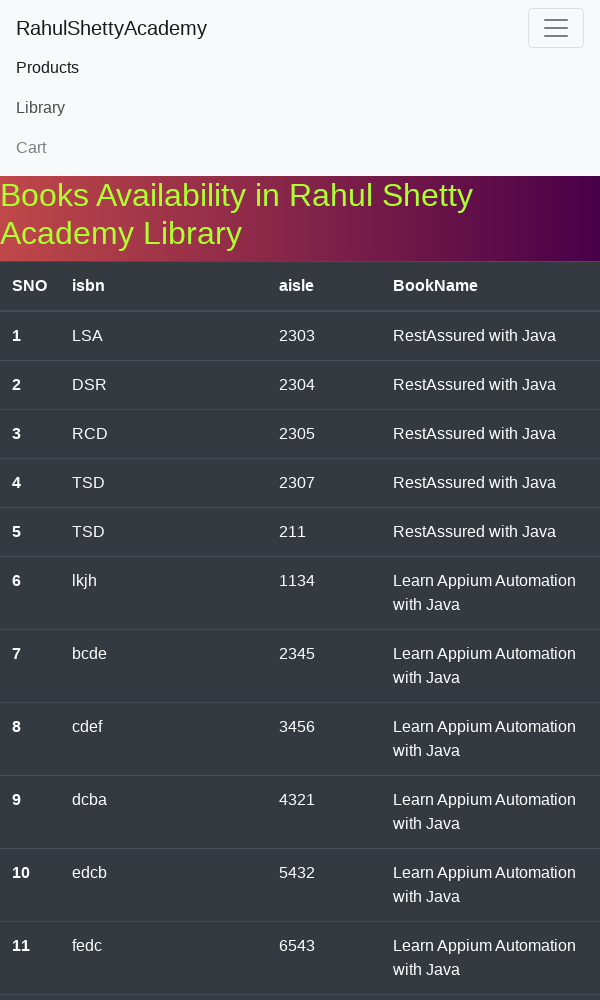